Tests JavaScript alert handling functionality by clicking buttons that trigger different types of alerts (simple alert, confirm dialog, and prompt dialog), then interacting with each alert appropriately.

Starting URL: https://the-internet.herokuapp.com/javascript_alerts

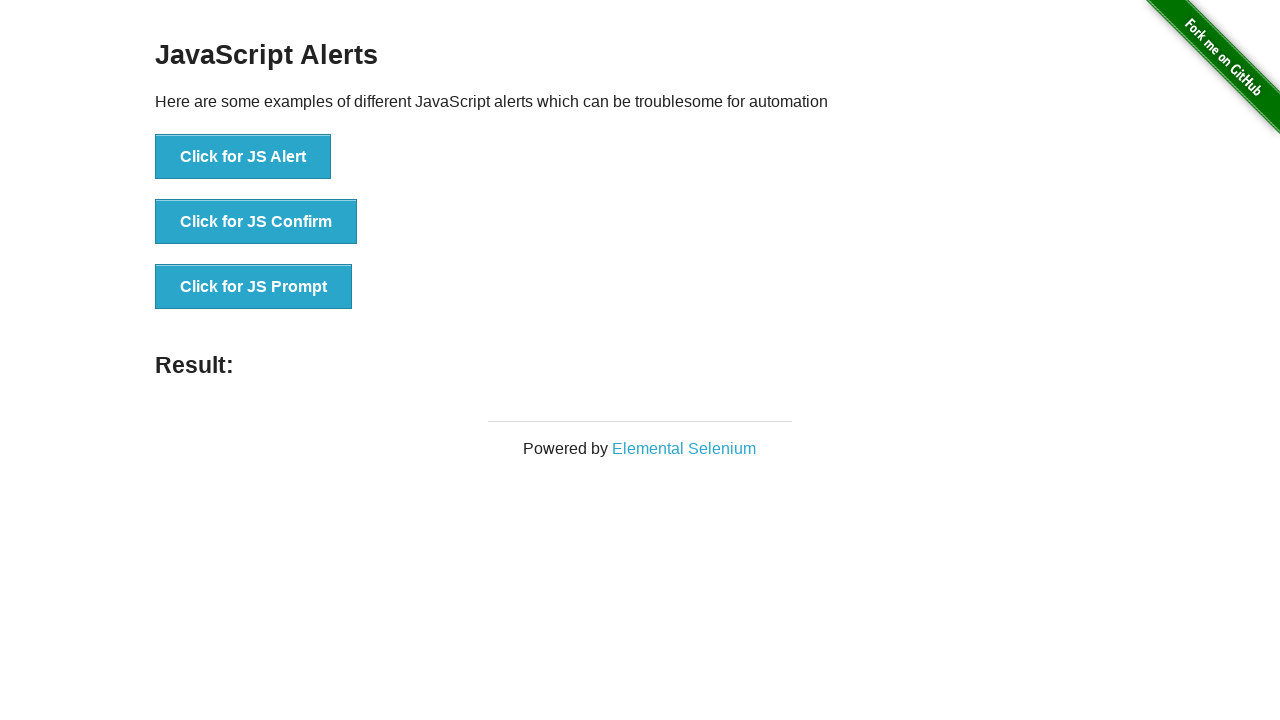

Clicked button to trigger simple JS alert at (243, 157) on xpath=//*[@id='content']/div/ul/li[1]/button
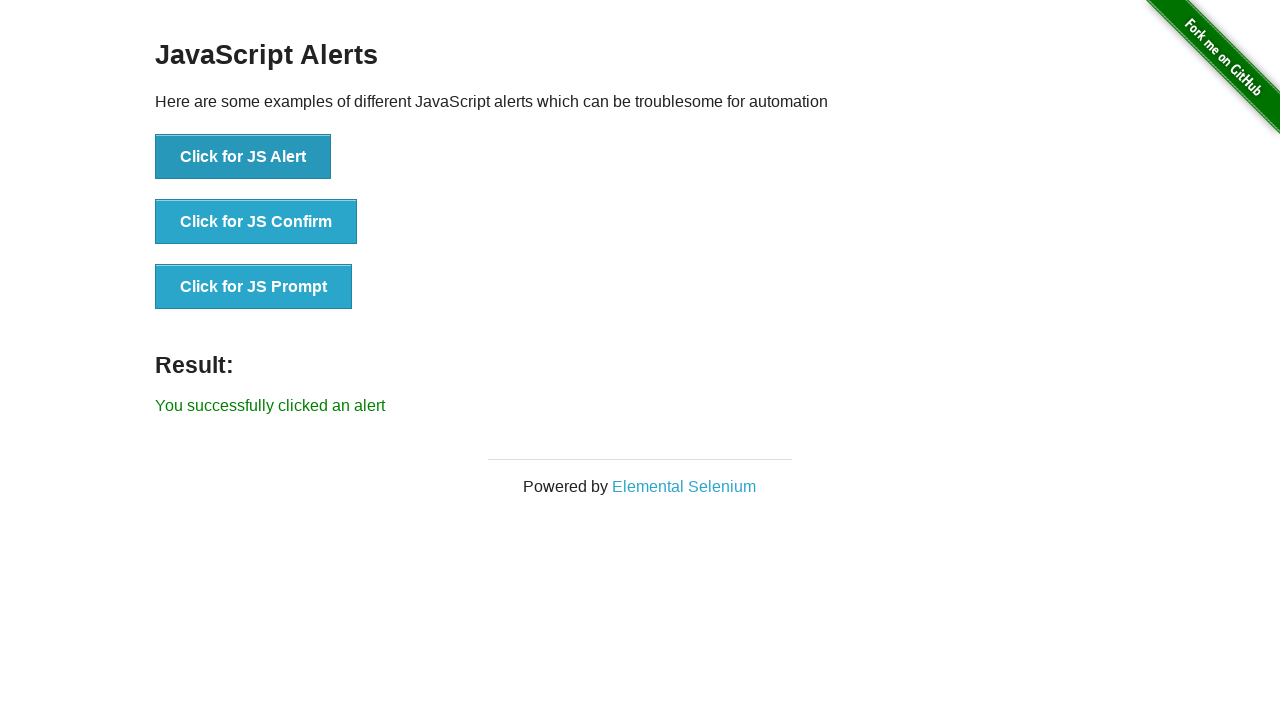

Set up dialog handler to accept alerts
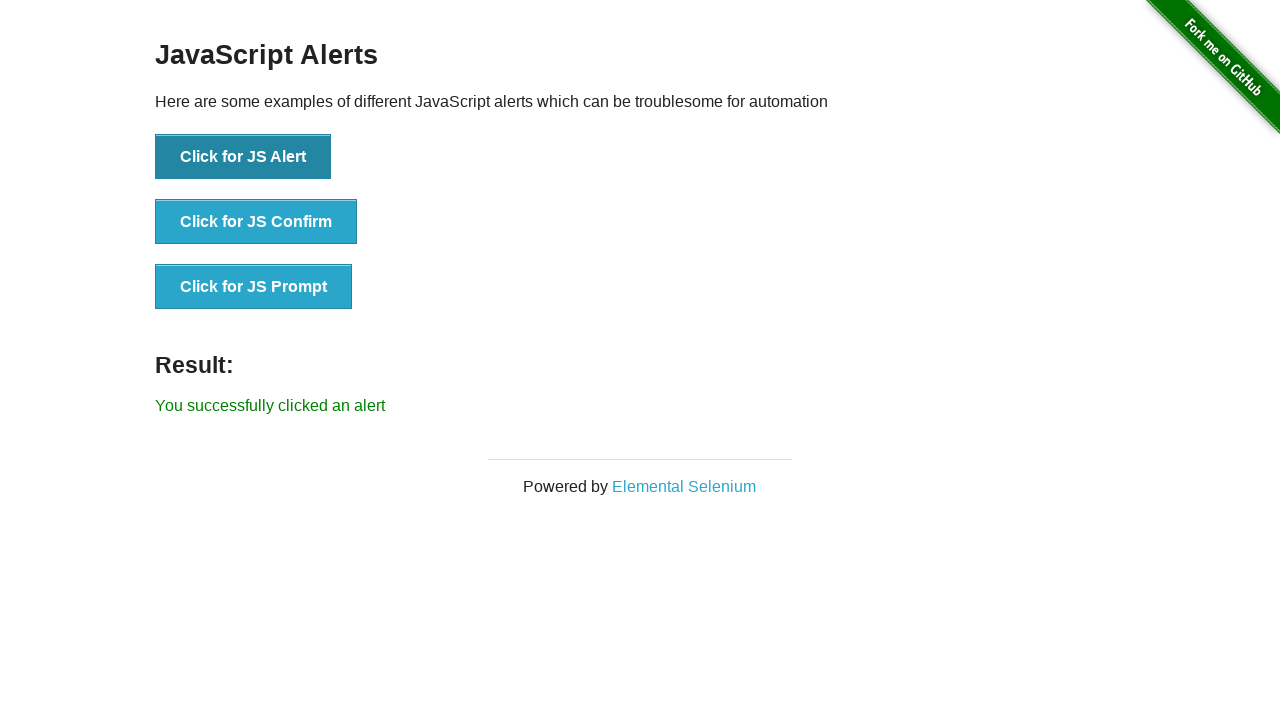

Clicked button to trigger simple JS alert again at (243, 157) on xpath=//*[@id='content']/div/ul/li[1]/button
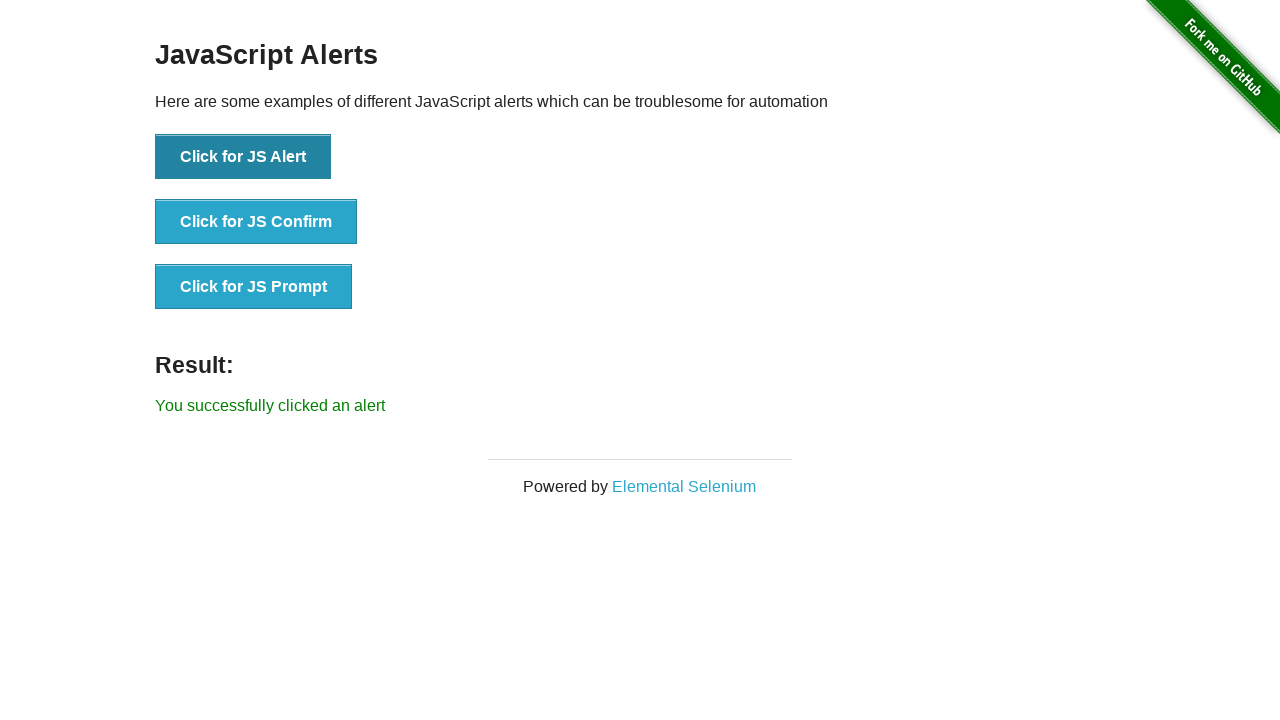

Set up dialog handler to dismiss confirm dialog
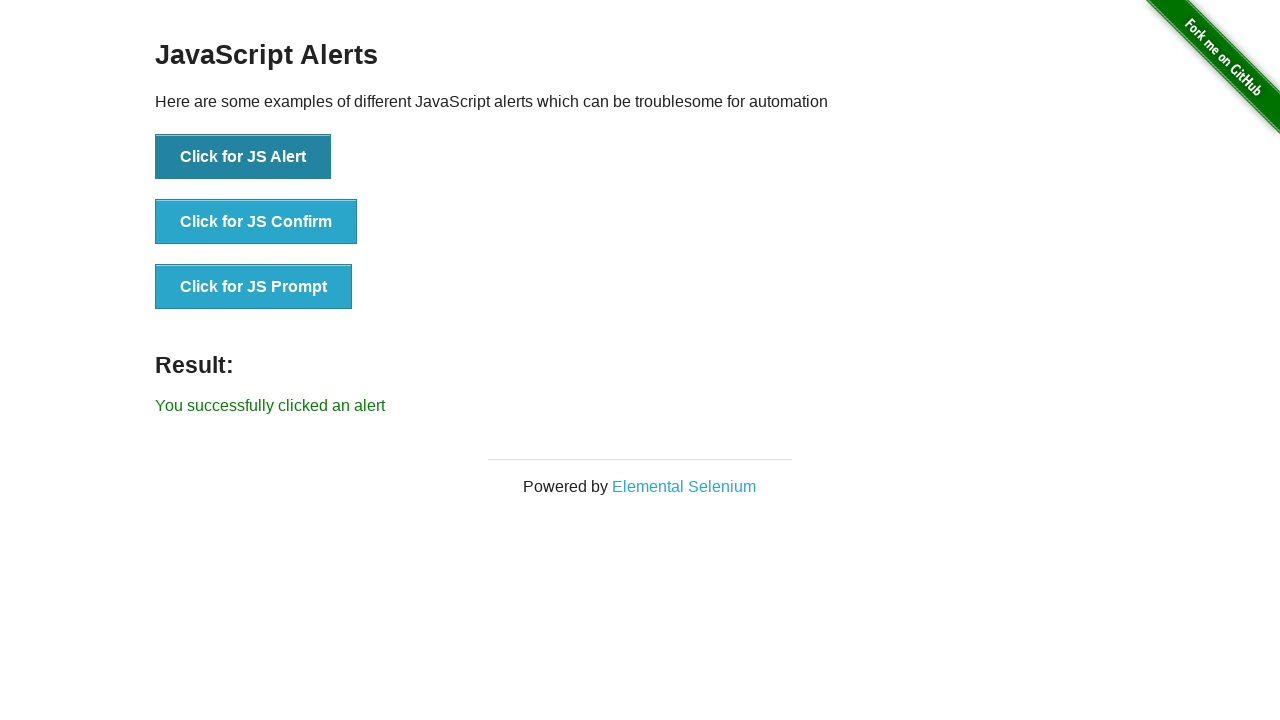

Clicked button to trigger confirm dialog at (256, 222) on xpath=//*[@id='content']/div/ul/li[2]/button
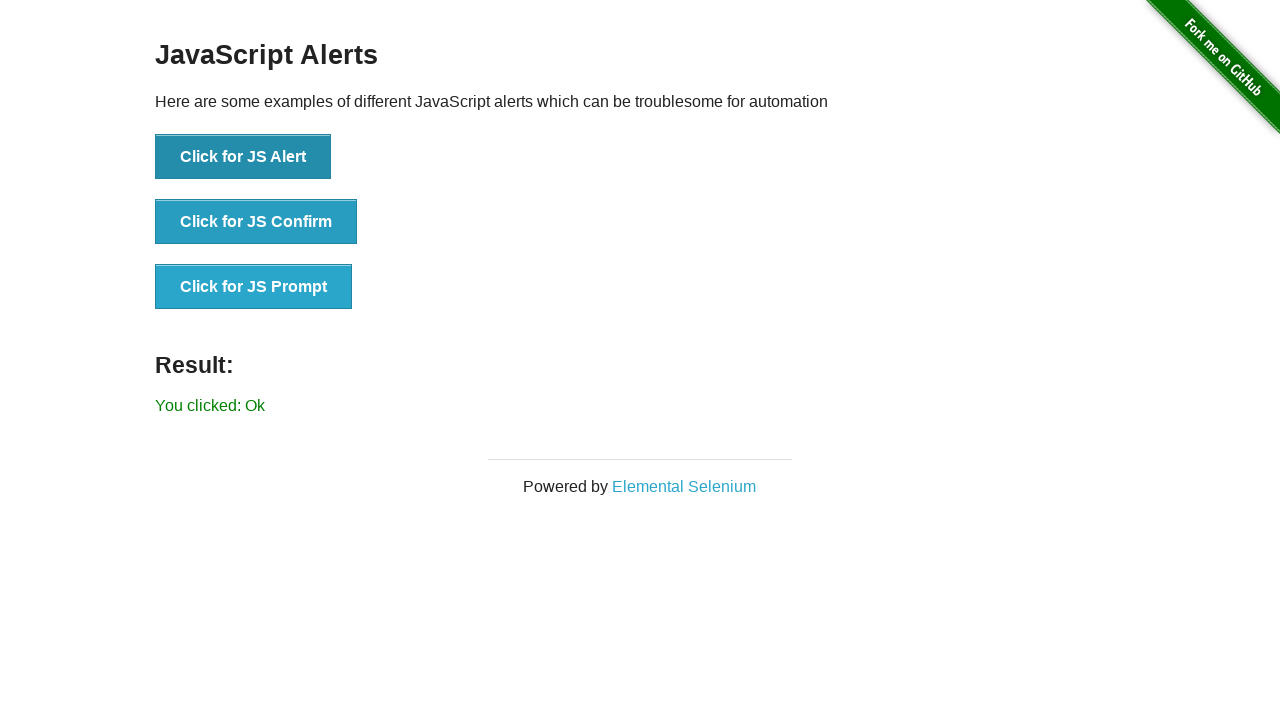

Waited for confirm dialog to be handled
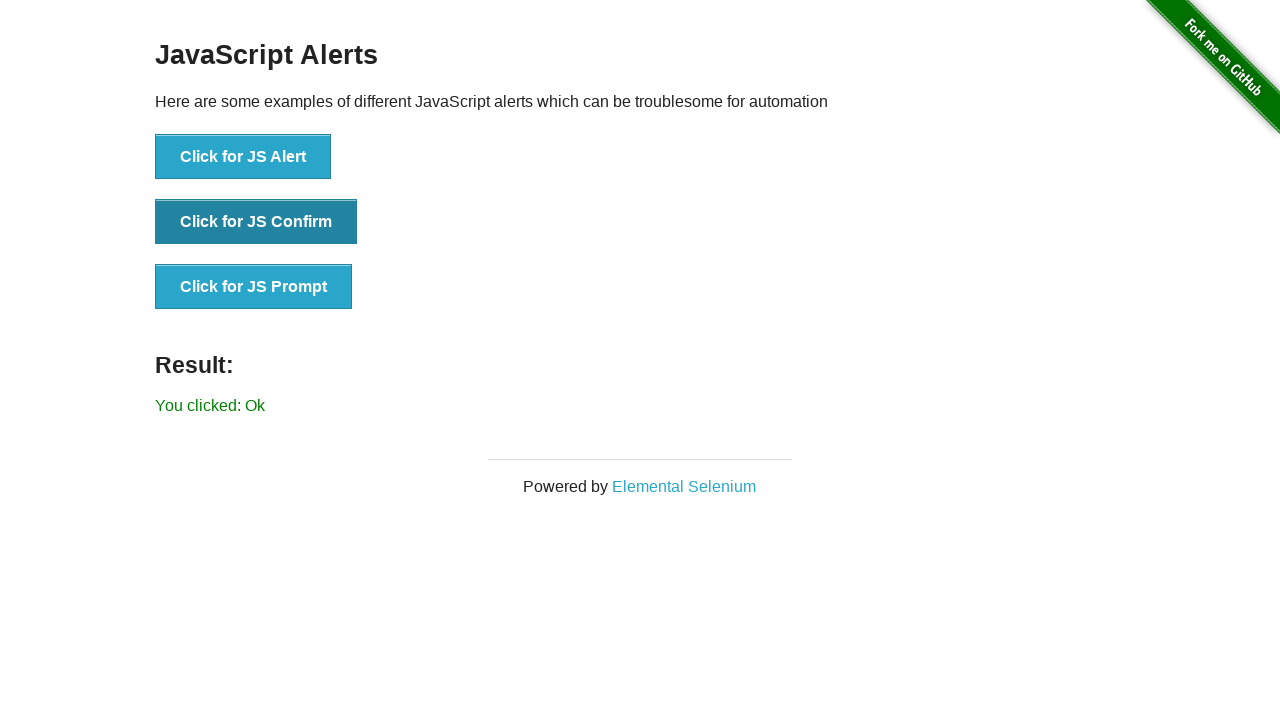

Set up dialog handler to accept prompt dialog with text 'Hii Piyush'
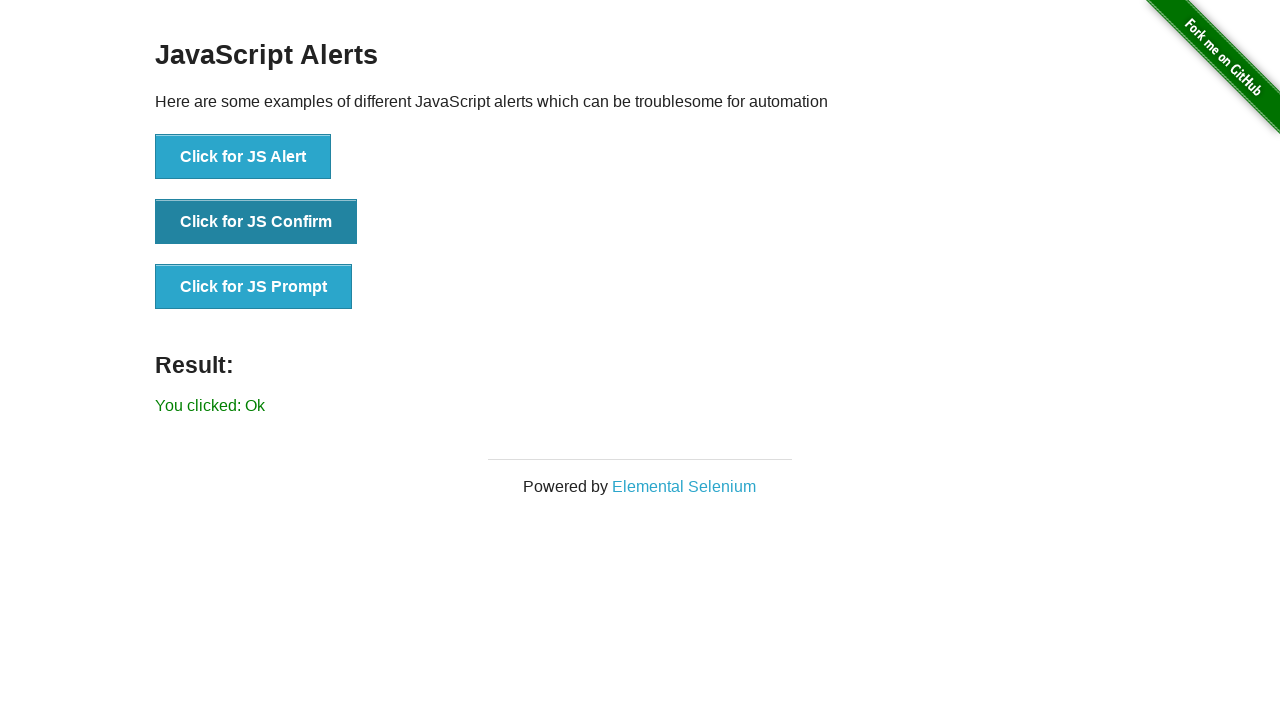

Clicked button to trigger prompt dialog at (254, 287) on xpath=//*[@id='content']/div/ul/li[3]/button
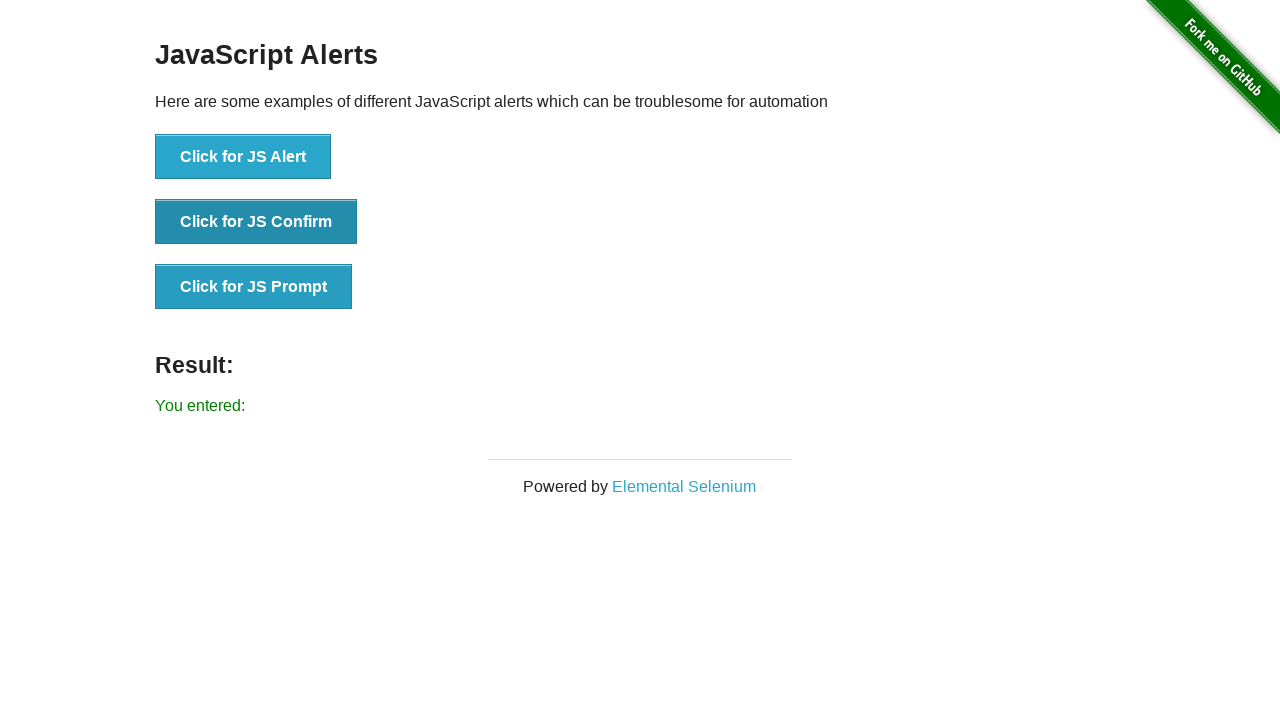

Waited for prompt dialog to be handled
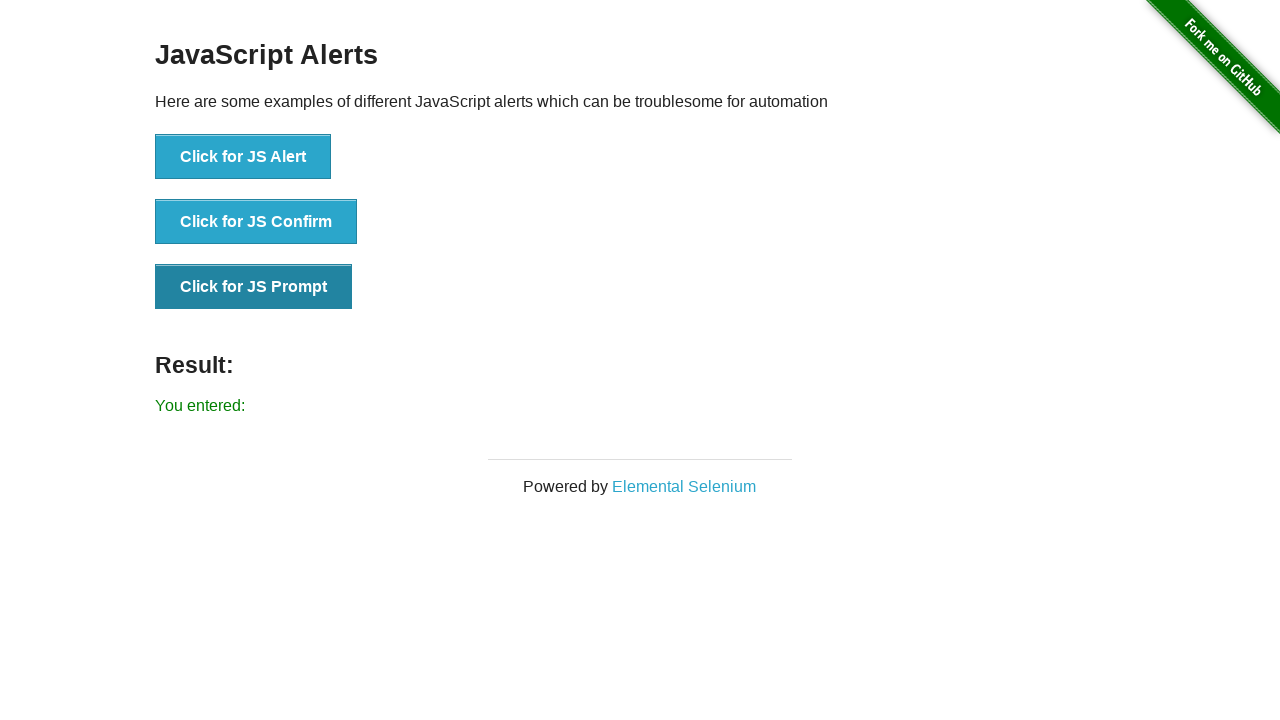

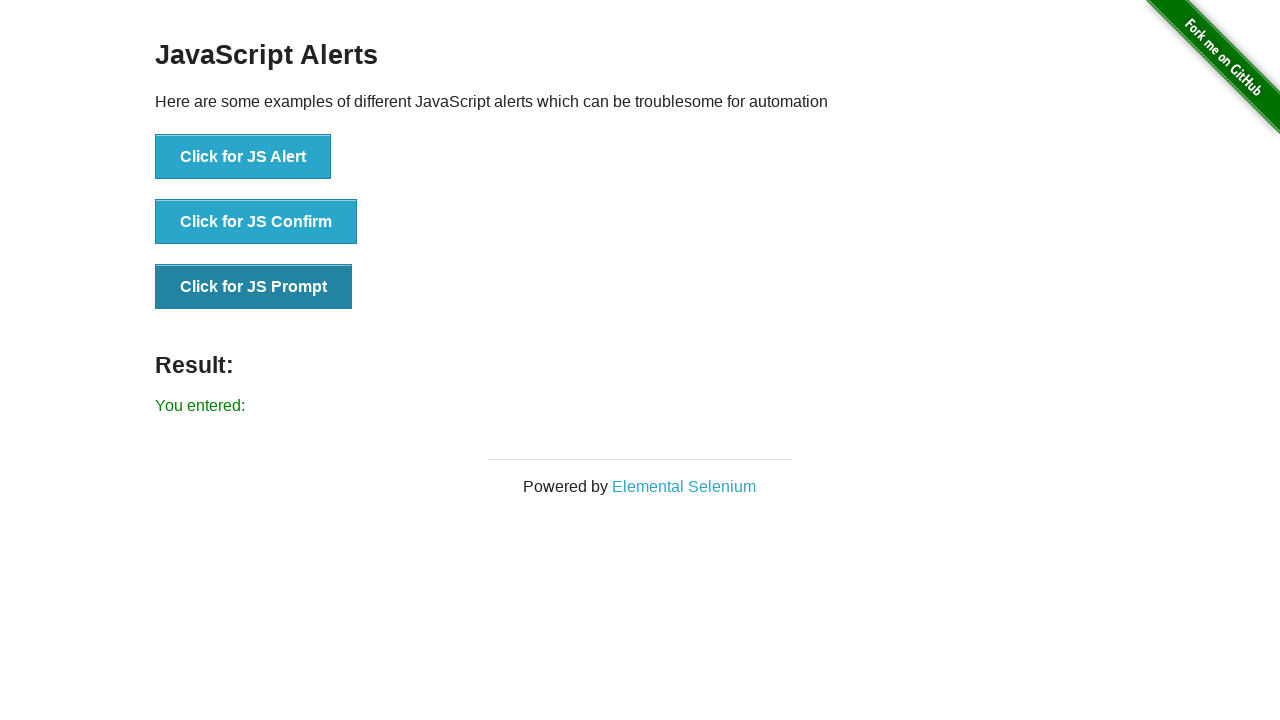